Opens multiple browser tabs with different URLs (Sonatype, TPPointTech, Programiz SQL compiler, and ChatGPT), then switches back to the second tab to verify tab switching functionality.

Starting URL: https://central.sonatype.com/

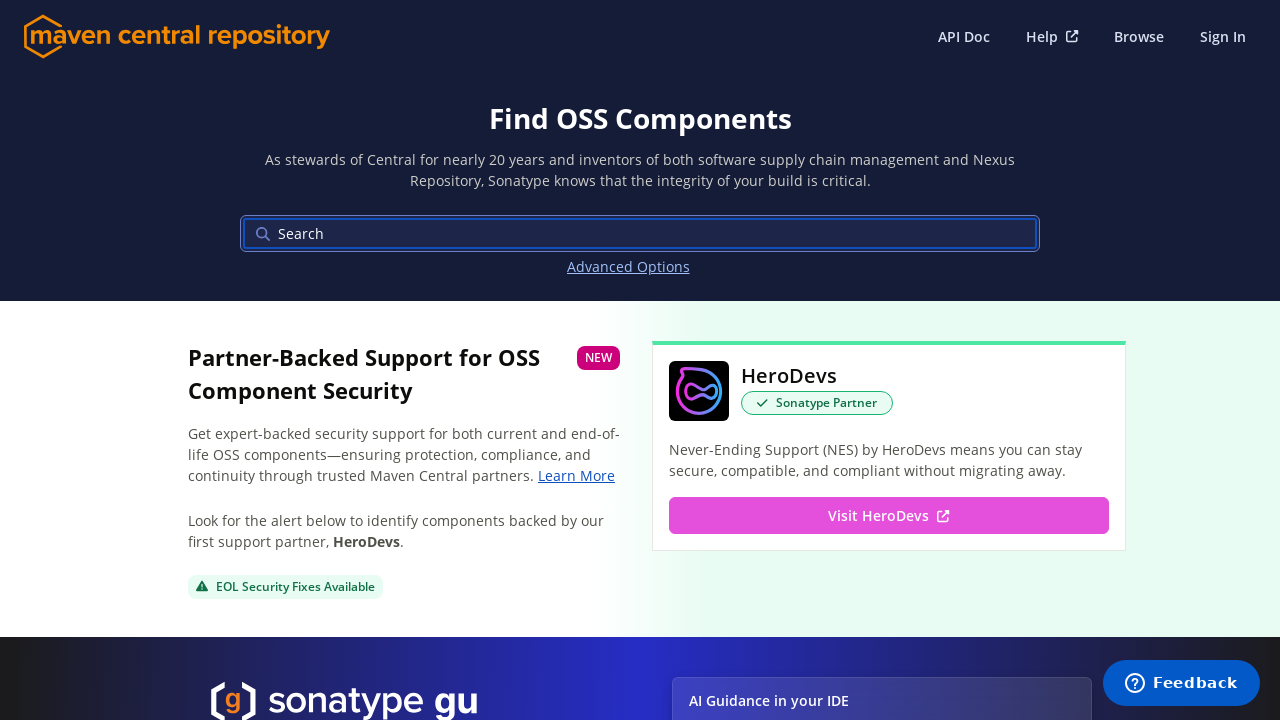

Stored first page (Sonatype) in pages list
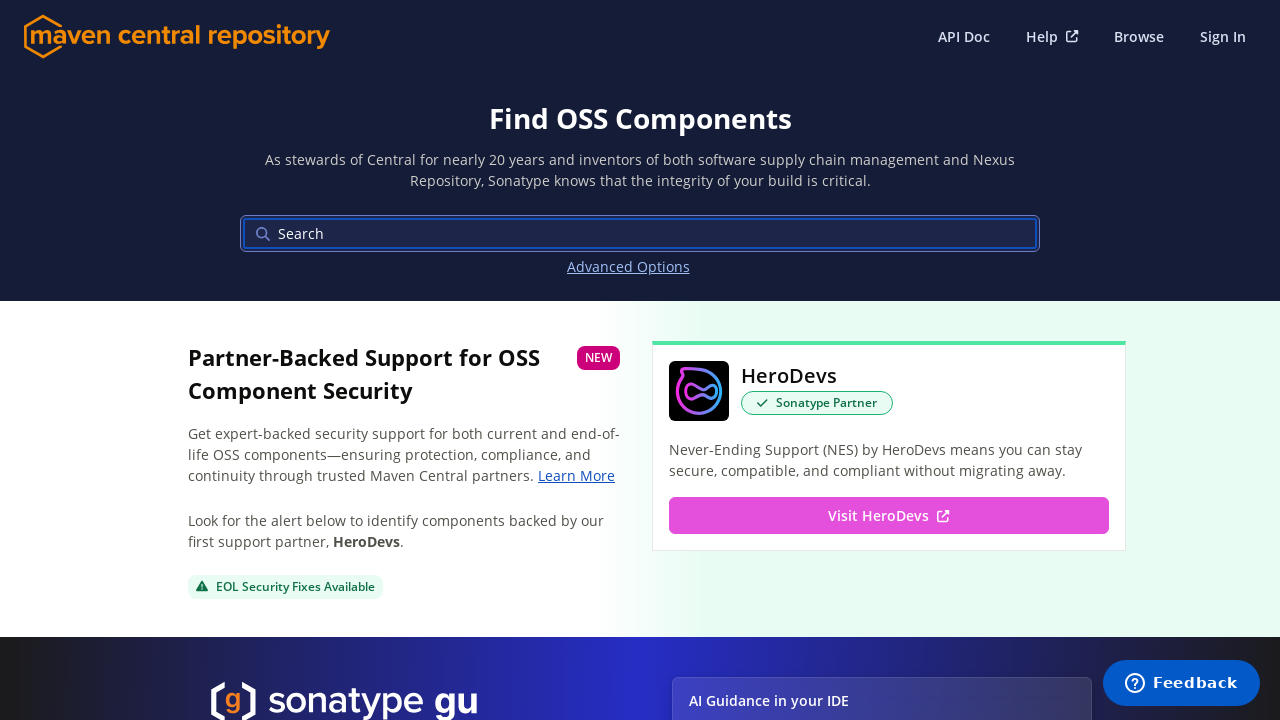

Created new browser tab for TPPointTech
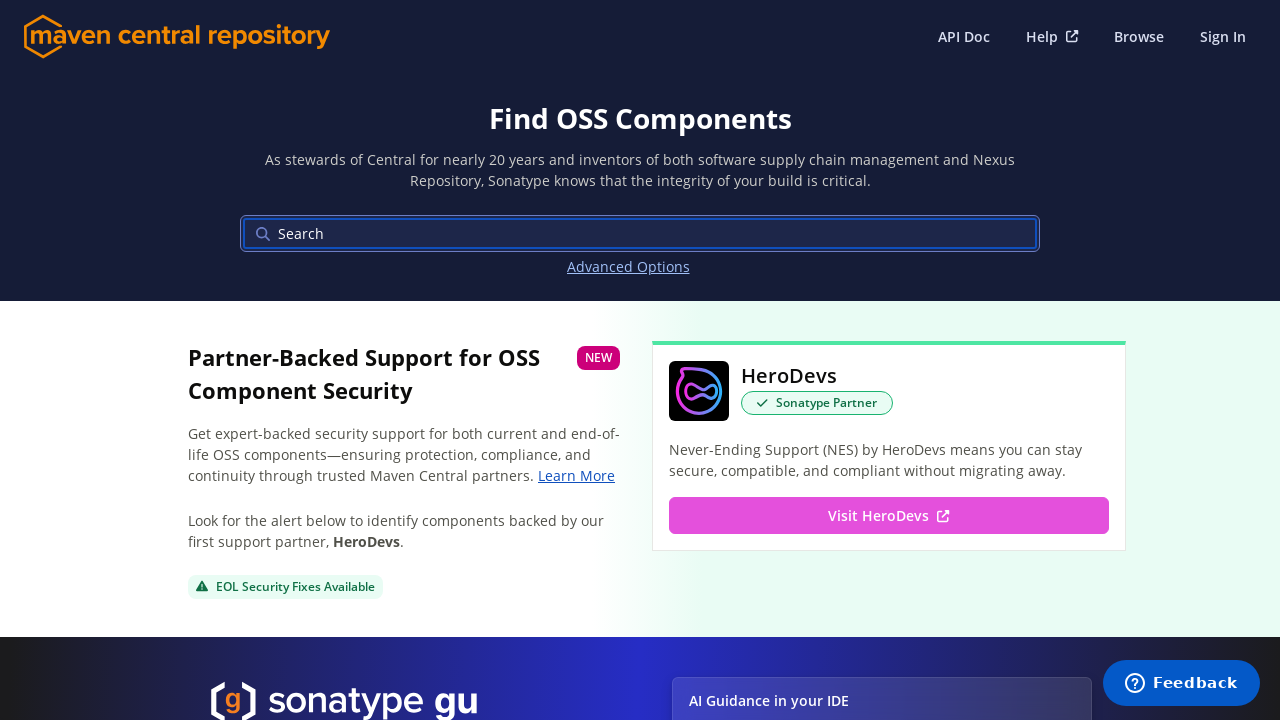

Navigated to TPPointTech website
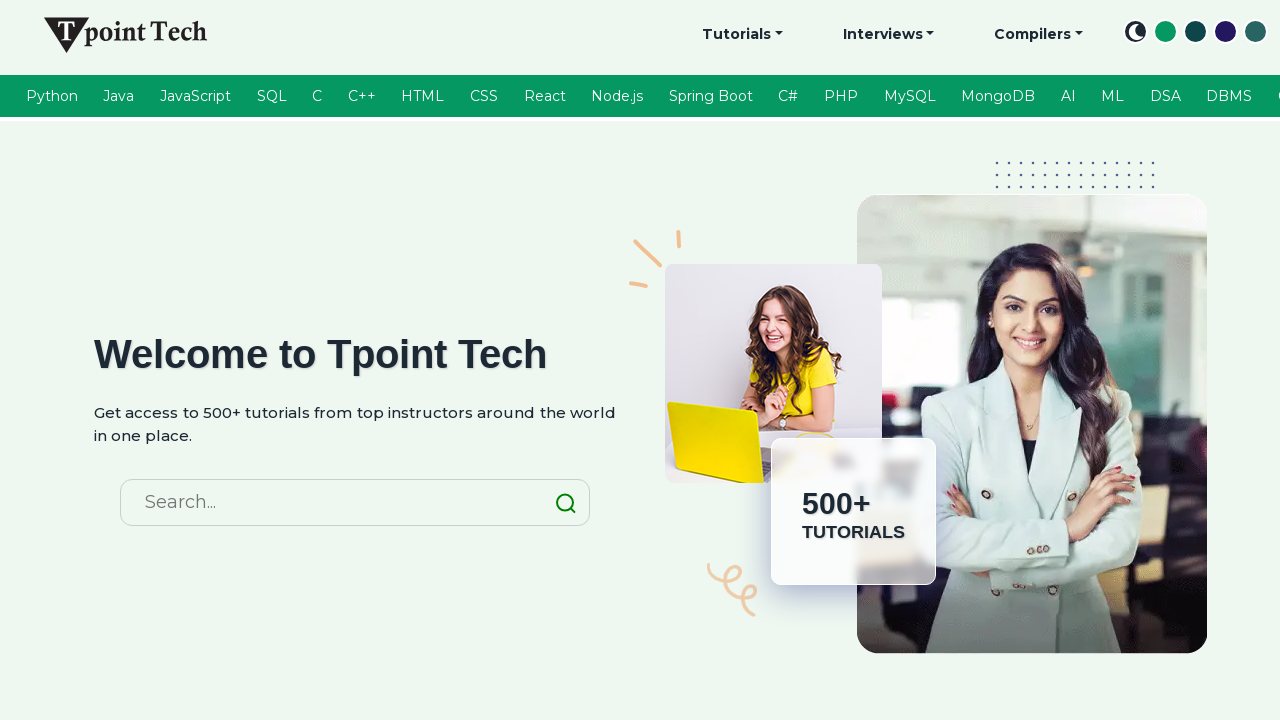

Added TPPointTech tab to pages list
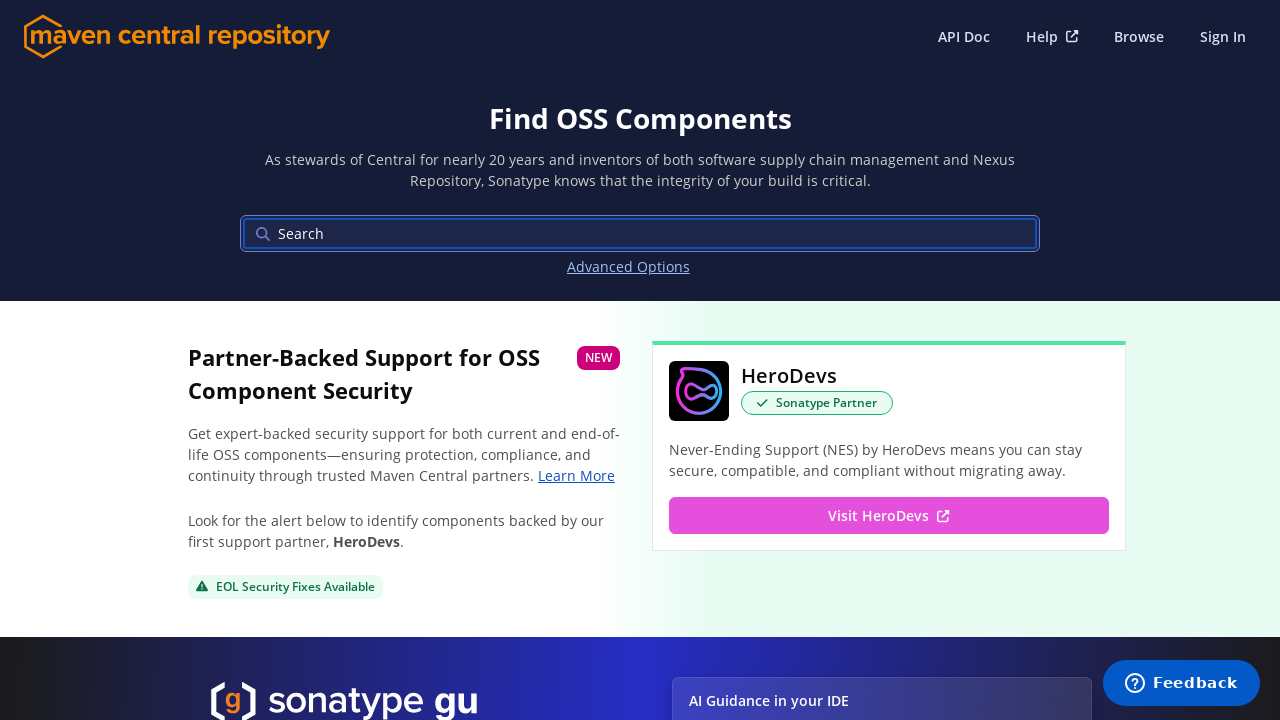

Created new browser tab for Programiz SQL compiler
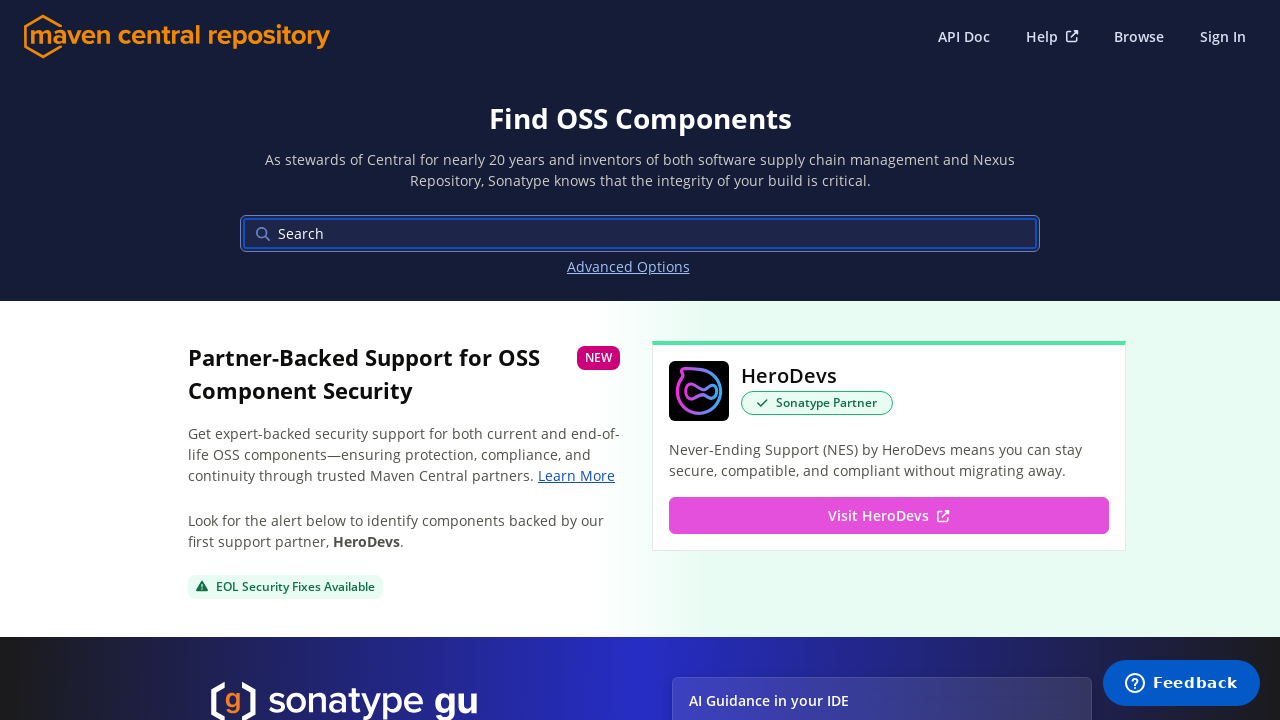

Navigated to Programiz SQL online compiler
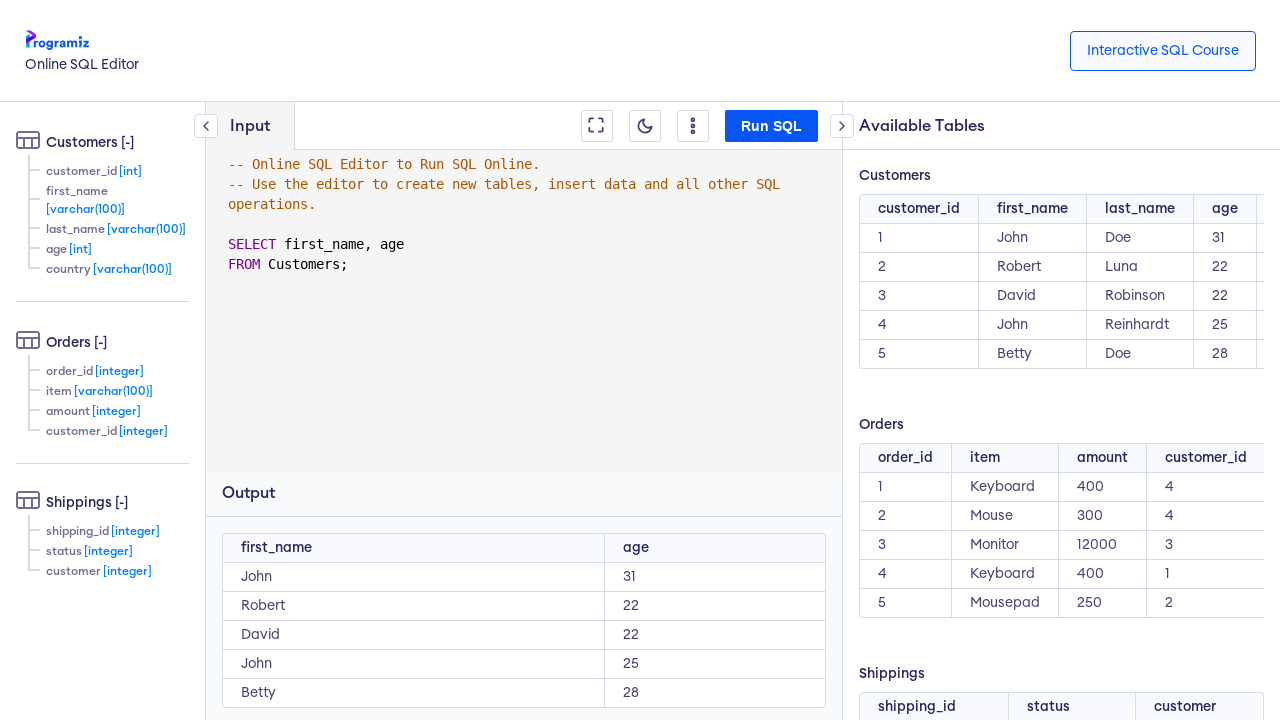

Added Programiz SQL compiler tab to pages list
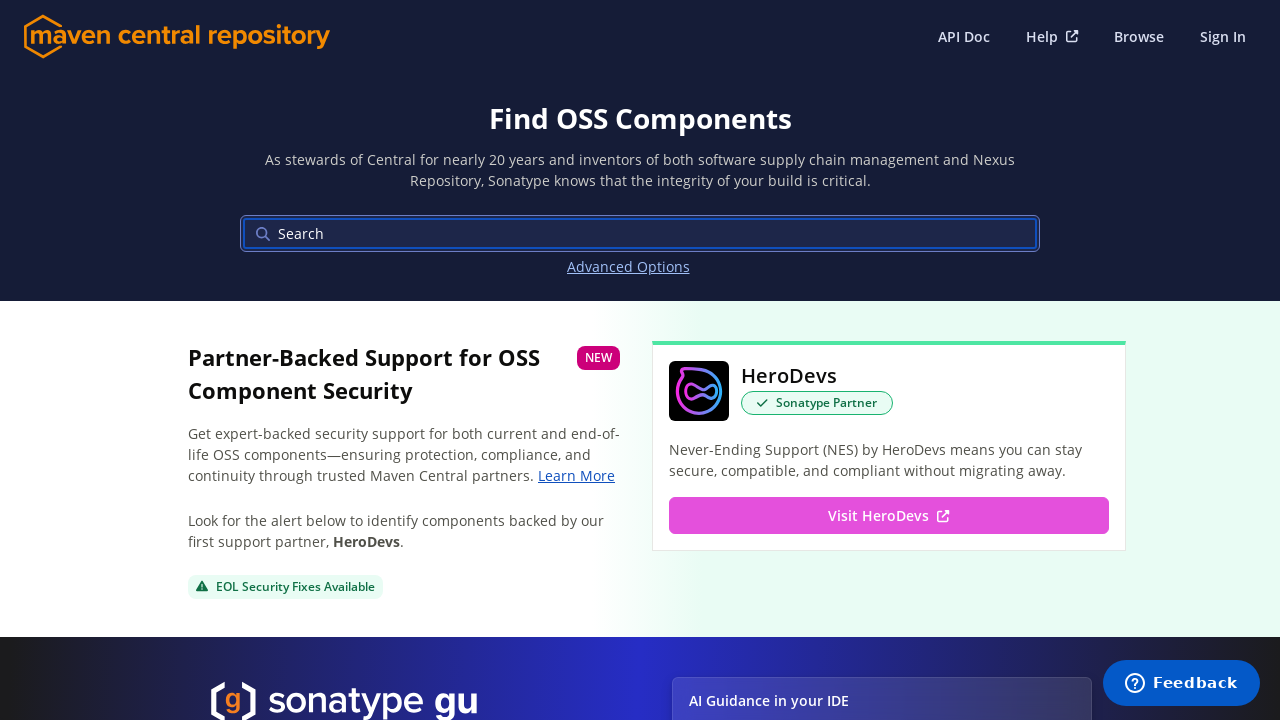

Created new browser tab for ChatGPT
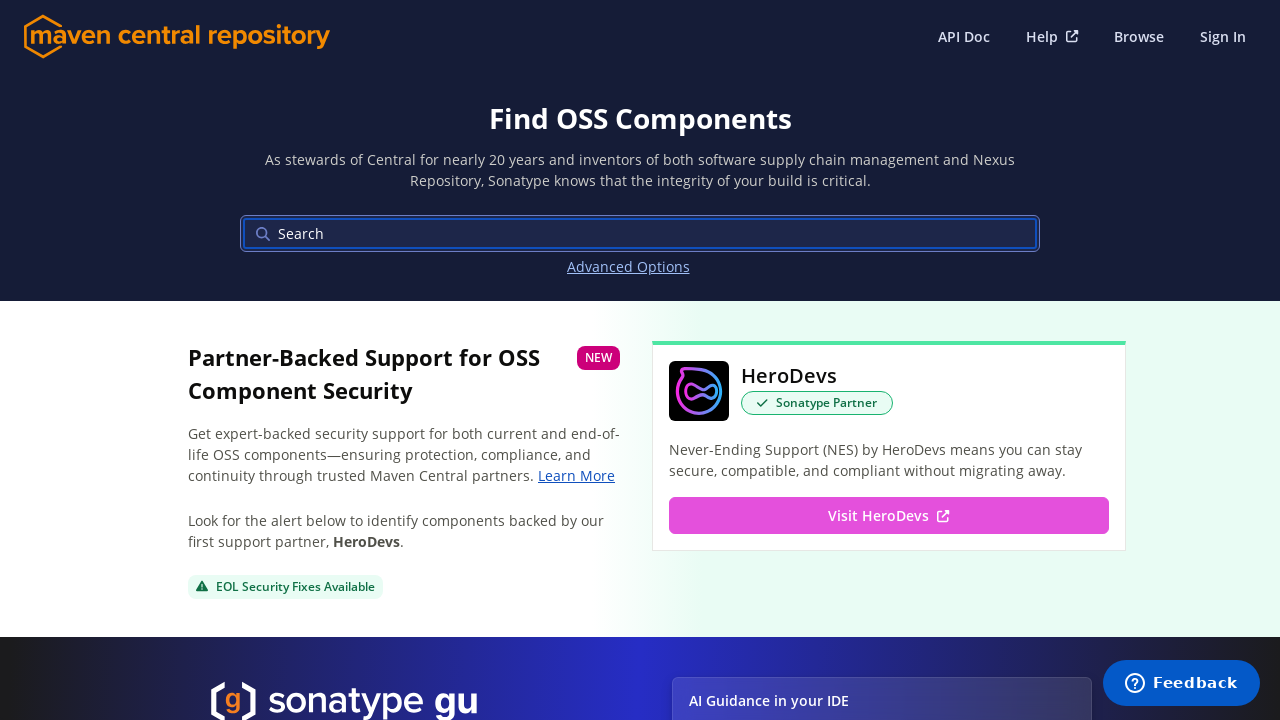

Navigated to ChatGPT website
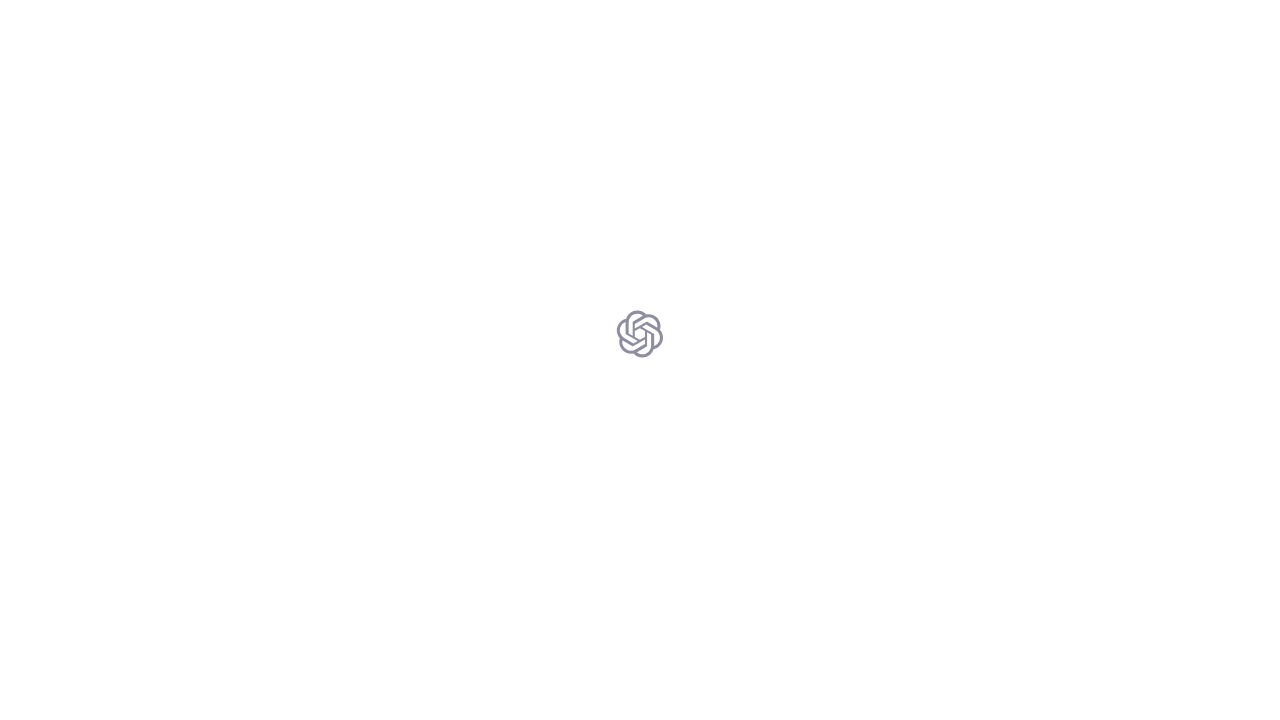

Added ChatGPT tab to pages list
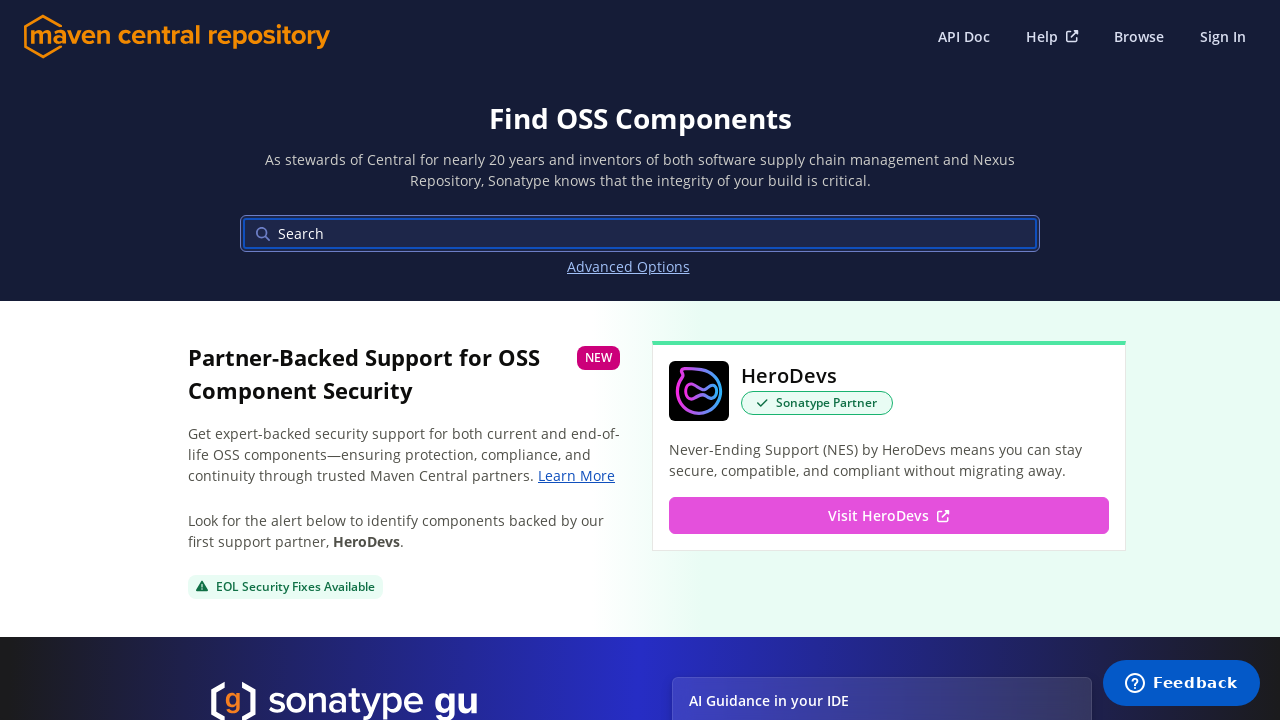

Switched back to second tab (TPPointTech) to verify tab switching functionality
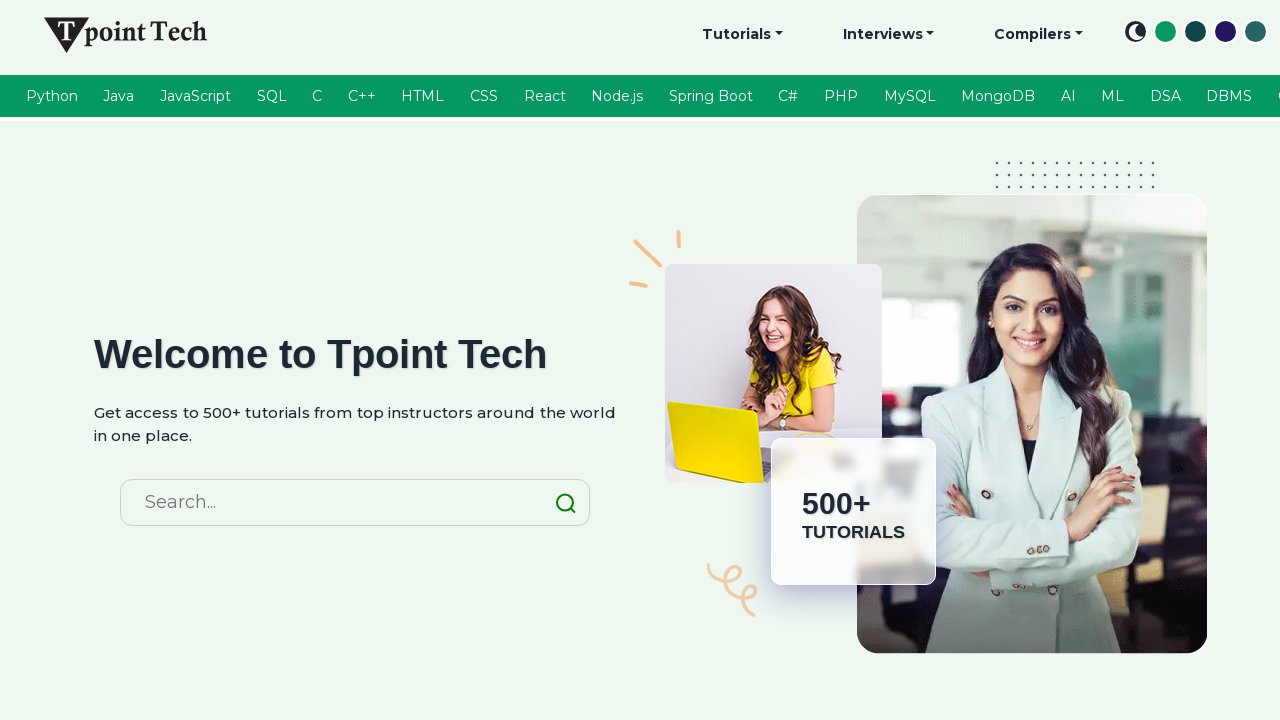

Verified TPPointTech tab loaded with domcontentloaded state
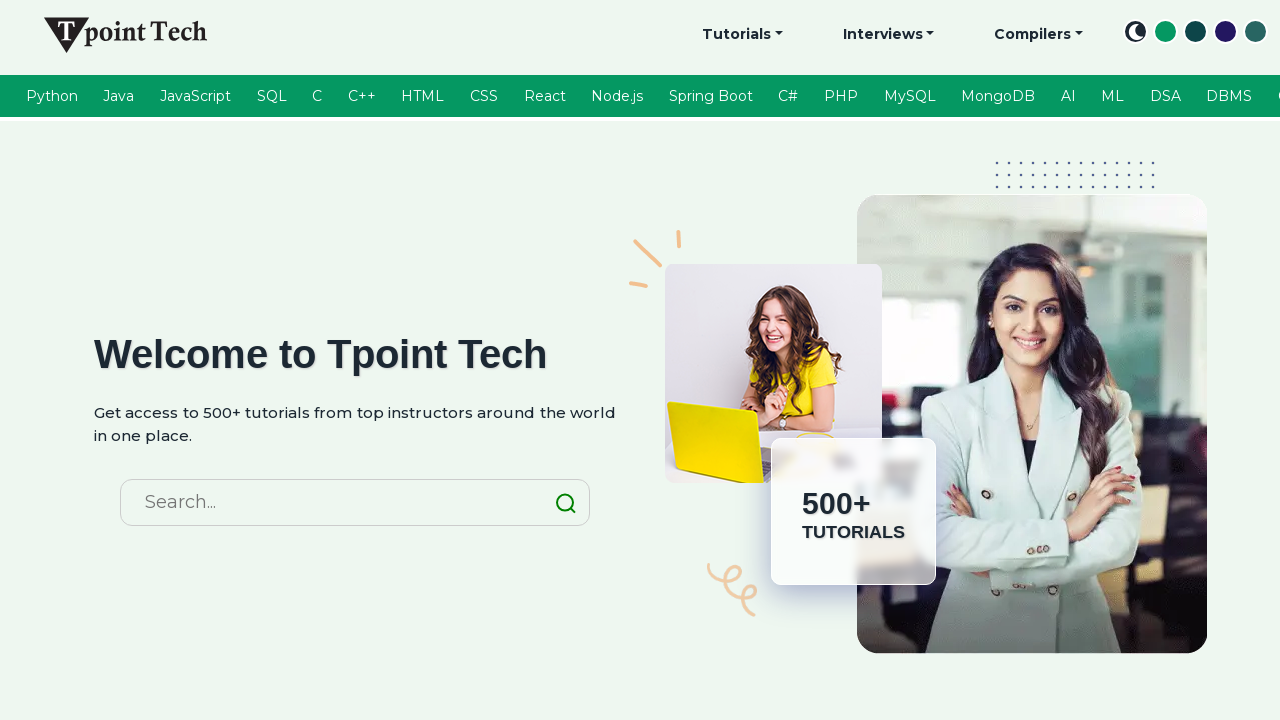

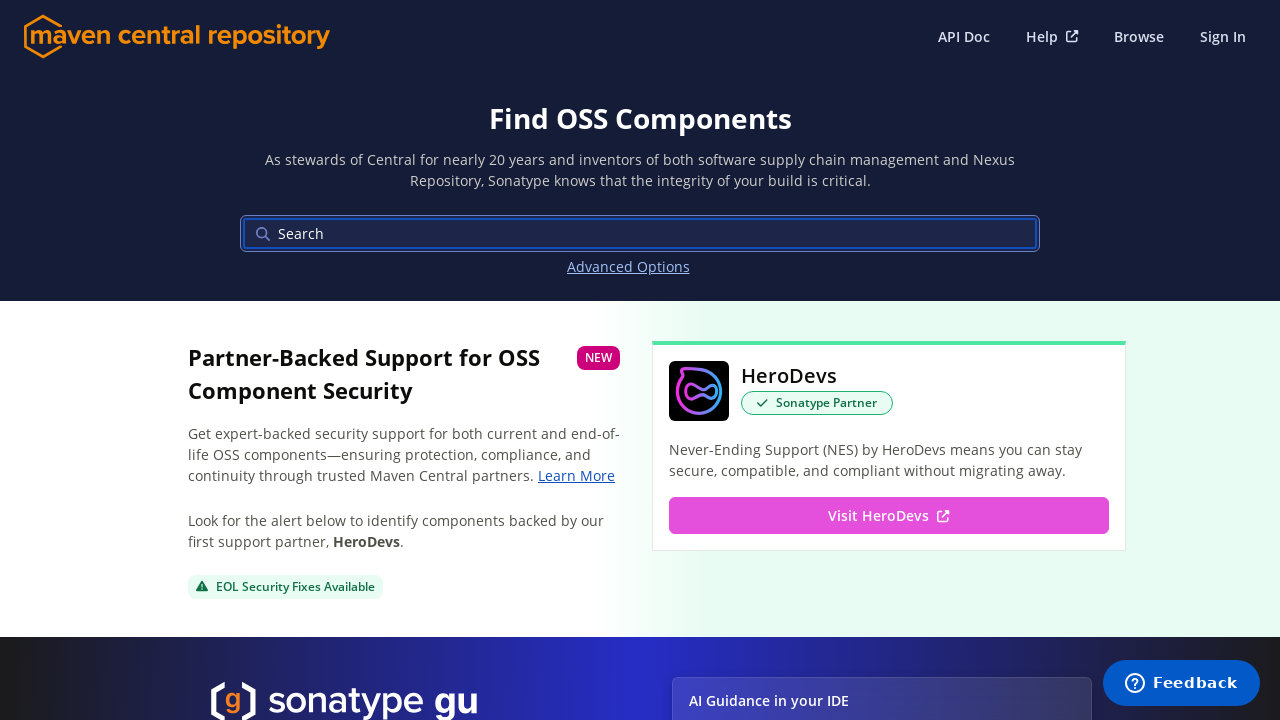